Tests scroll functionality on a contact page by scrolling down by 100 pixels and then scrolling up by 50 pixels using mouse wheel actions.

Starting URL: https://www.testifyltd.com/contact

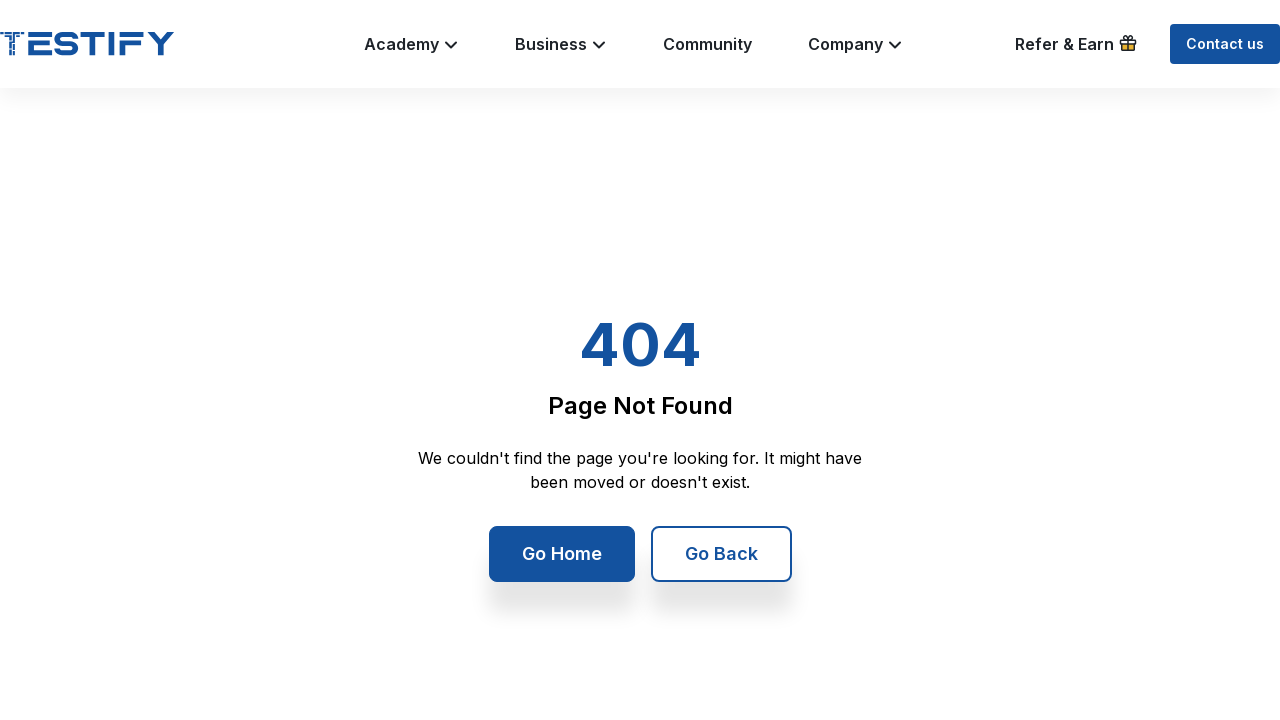

Navigated to contact page at https://www.testifyltd.com/contact
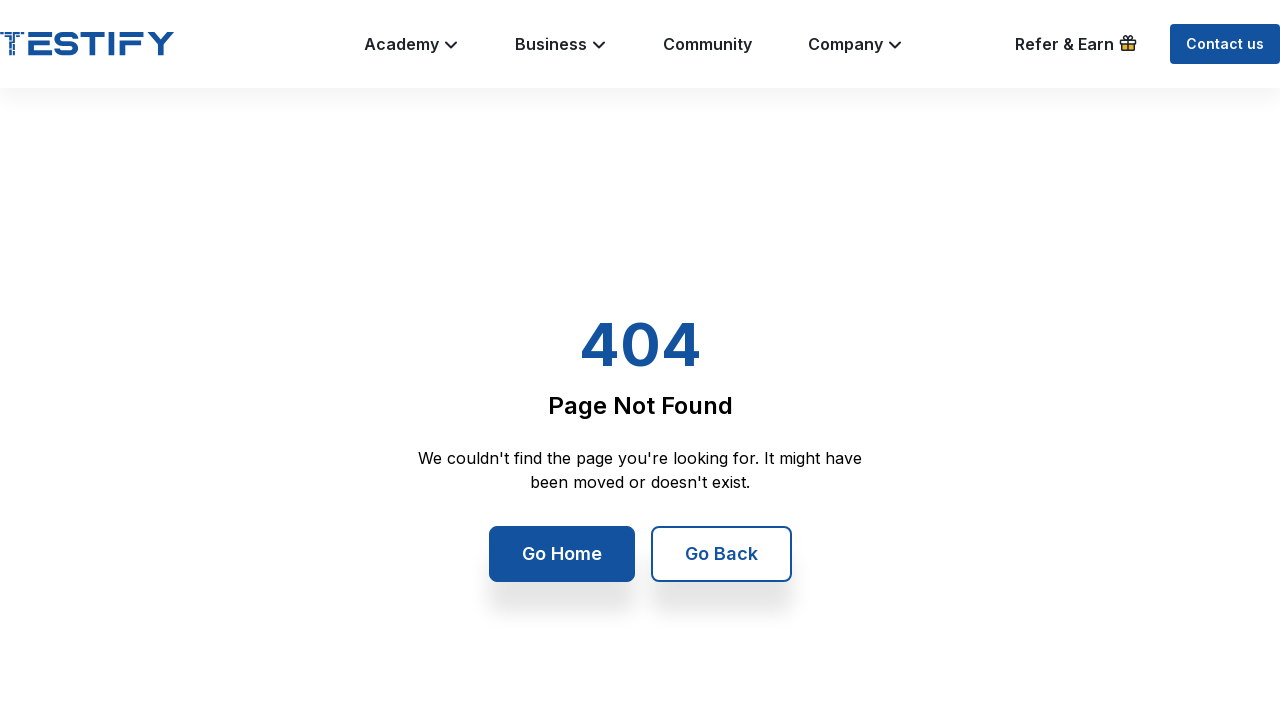

Scrolled down by 100 pixels using mouse wheel
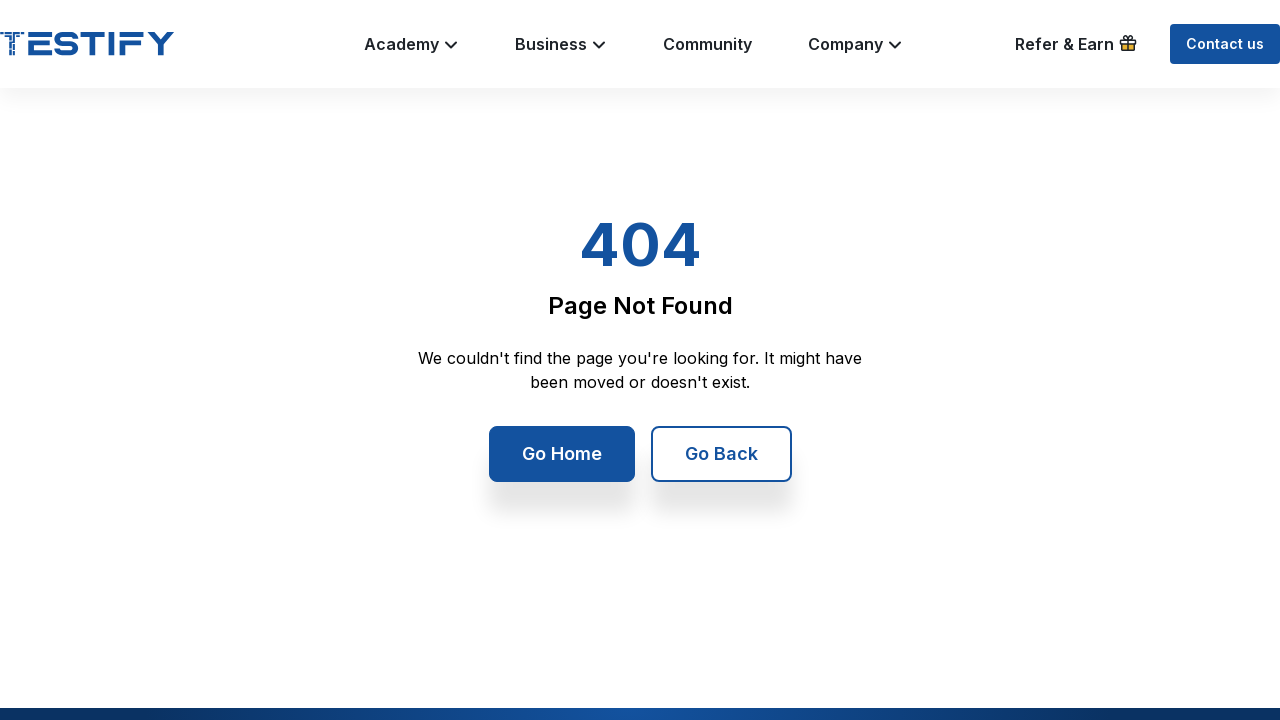

Scrolled up by 50 pixels using mouse wheel
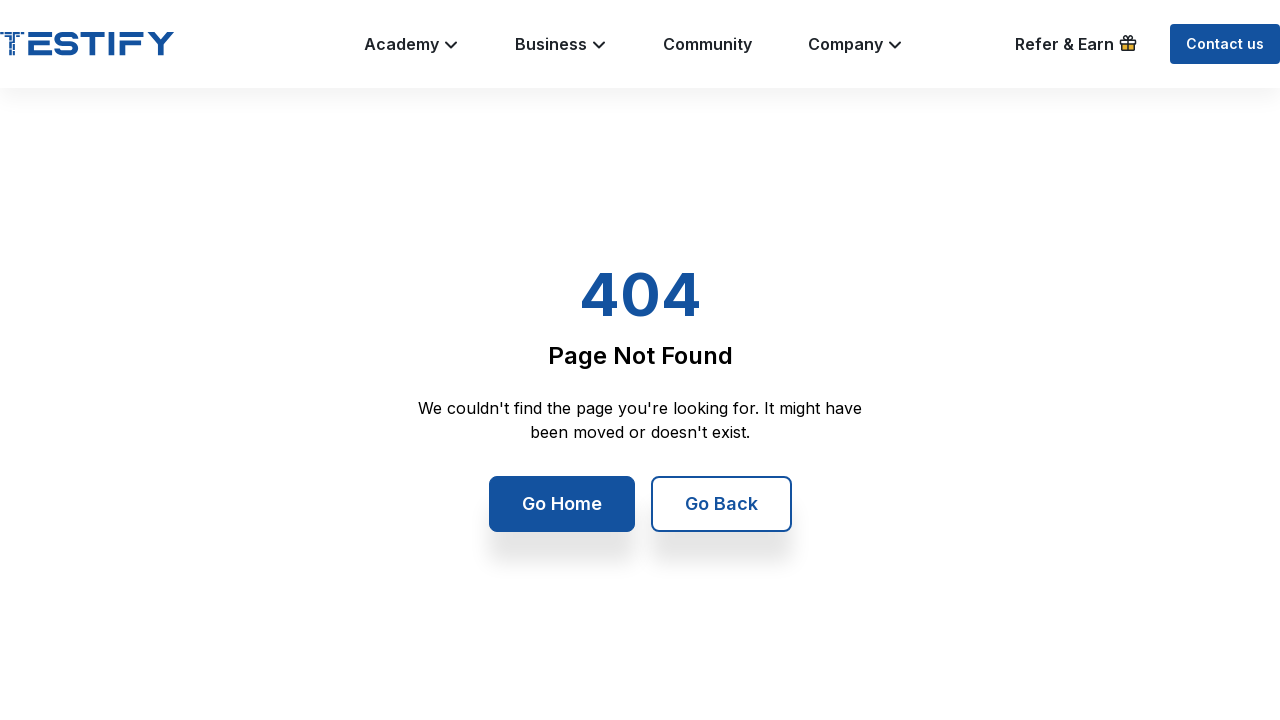

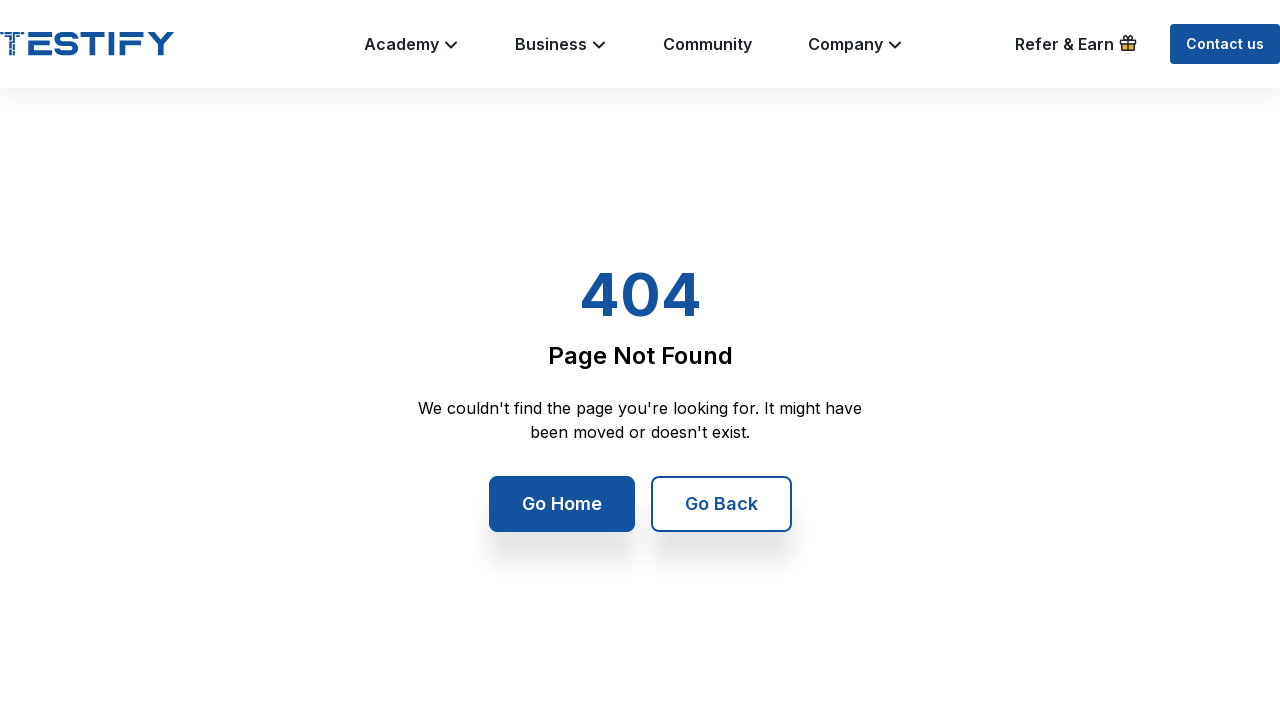